Tests JavaScript confirm dialog handling by clicking a button that triggers a confirm and dismissing it

Starting URL: https://the-internet.herokuapp.com/javascript_alerts

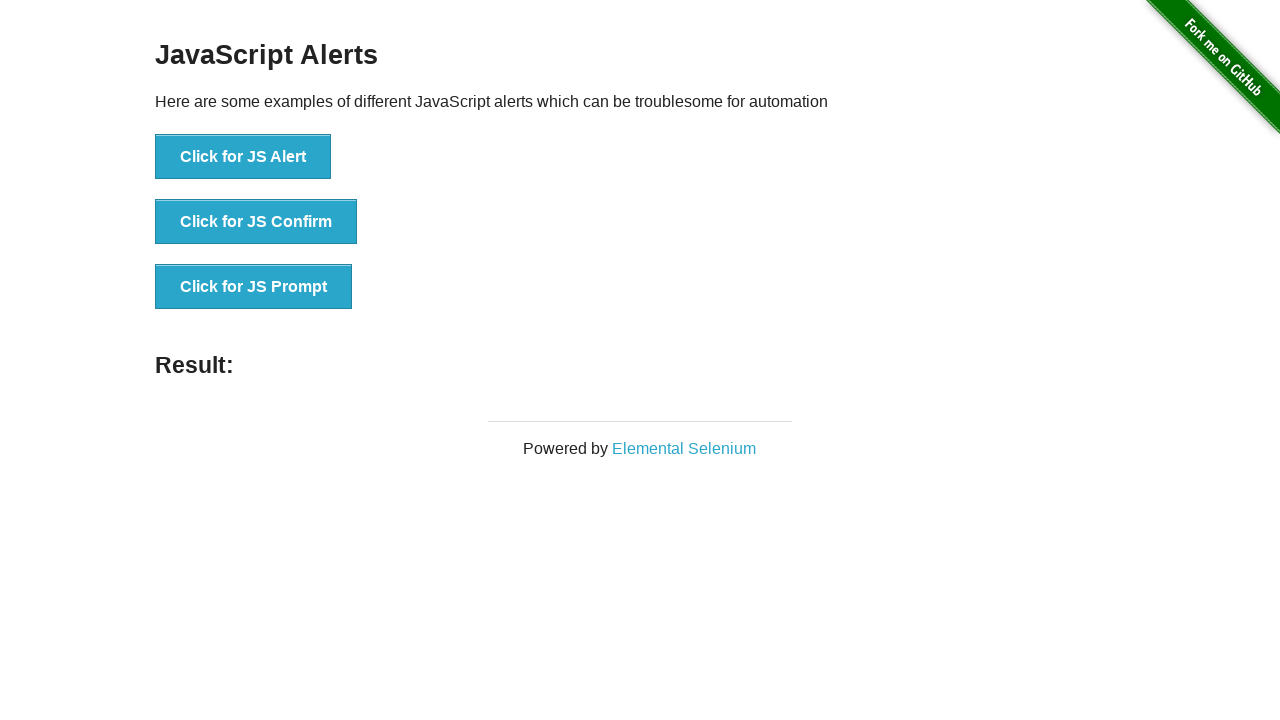

Registered dialog handler to dismiss confirm dialogs
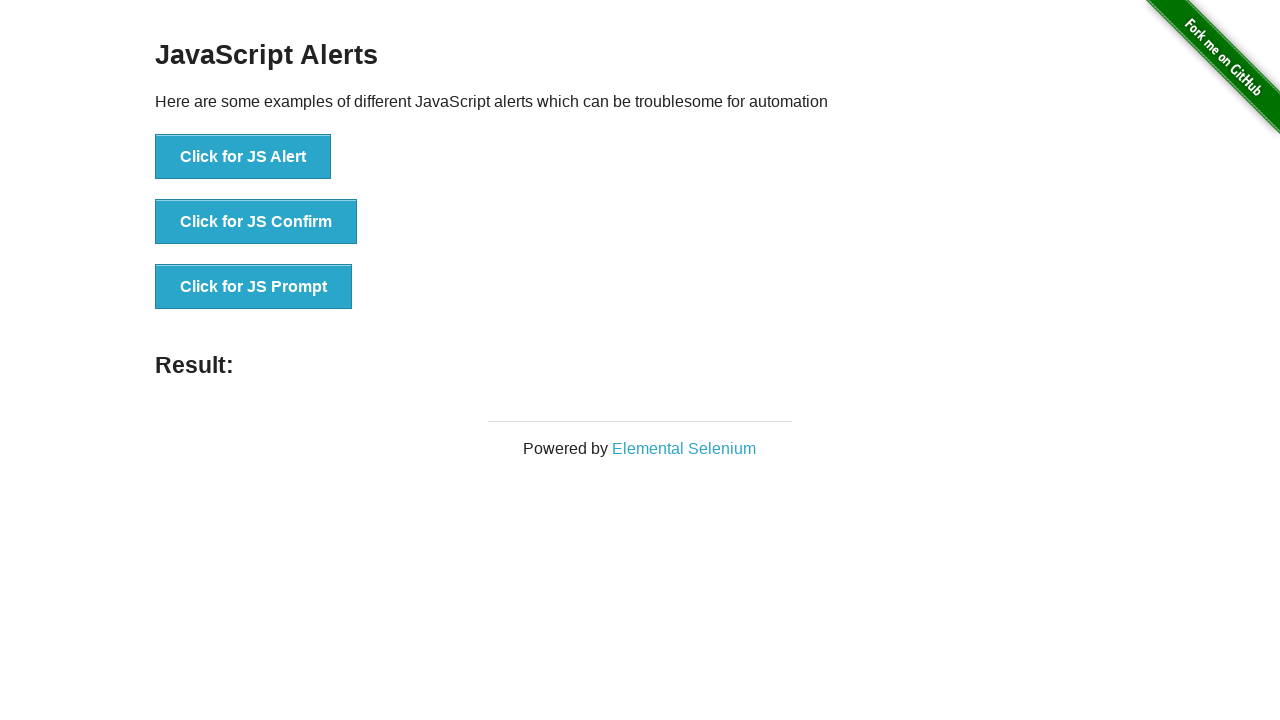

Clicked 'Click for JS Confirm' button to trigger confirm dialog at (256, 222) on xpath=//button[text() = 'Click for JS Confirm']
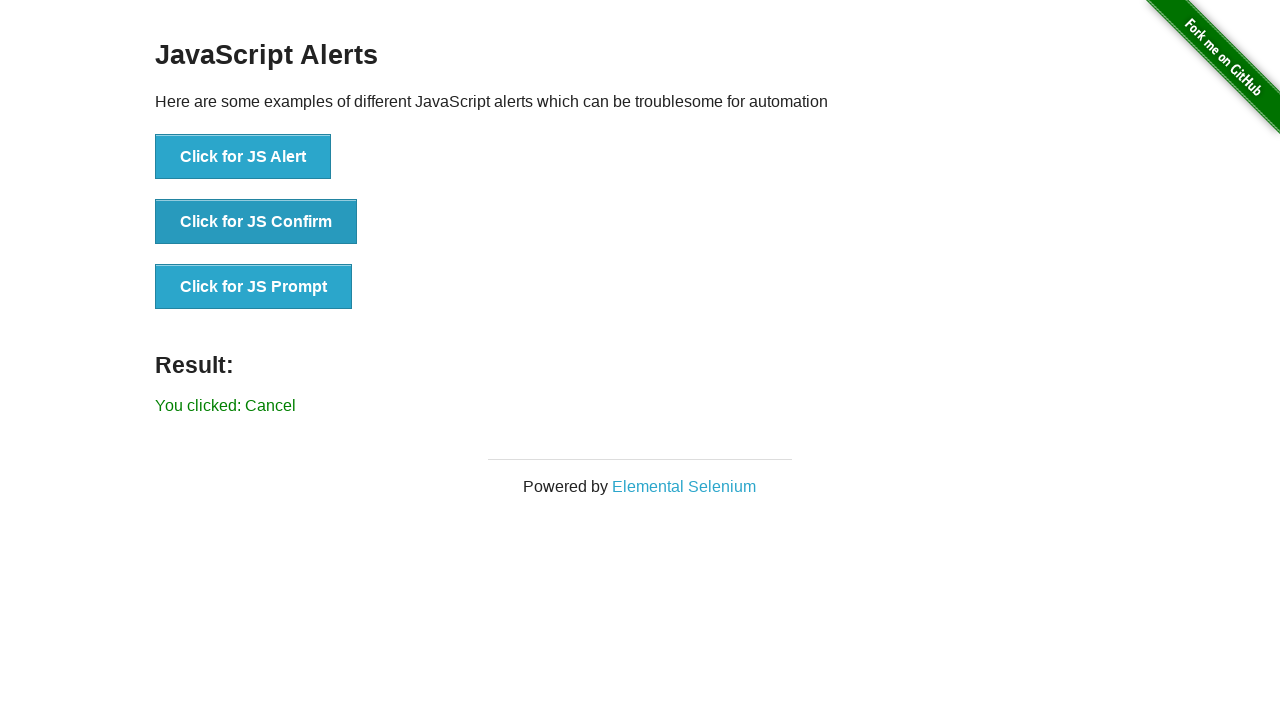

Confirmed dialog was dismissed and result element loaded
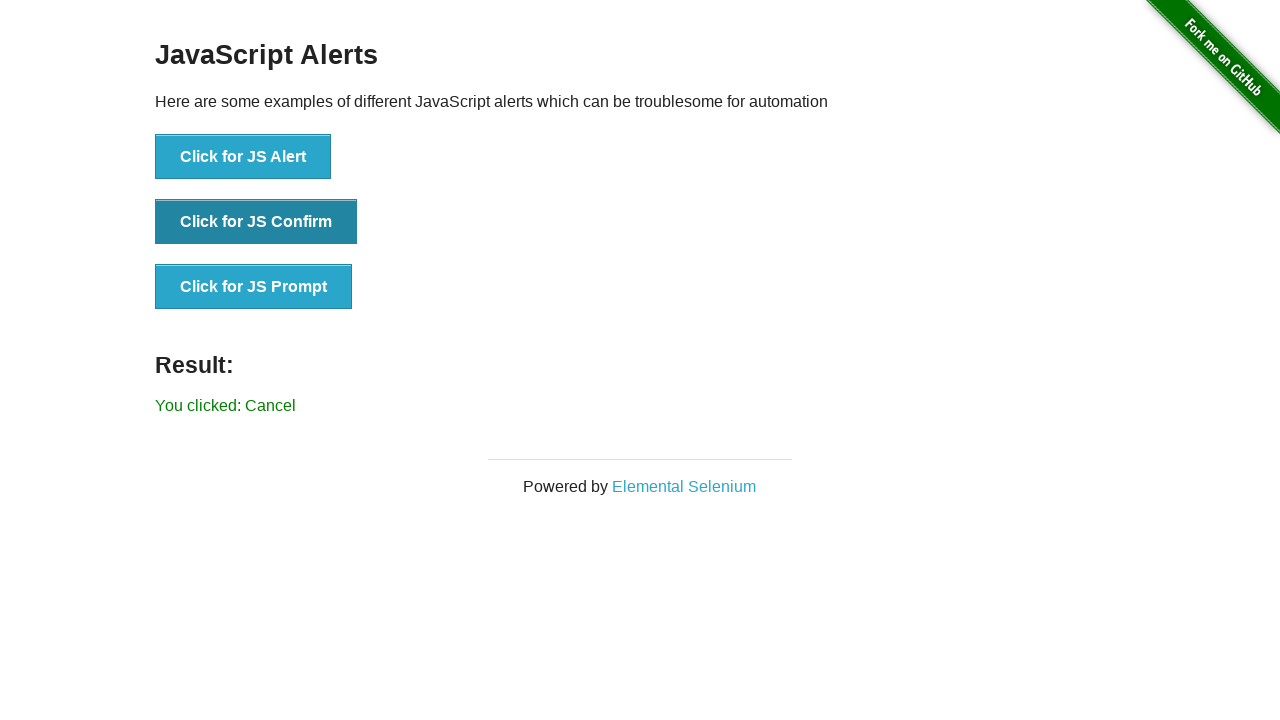

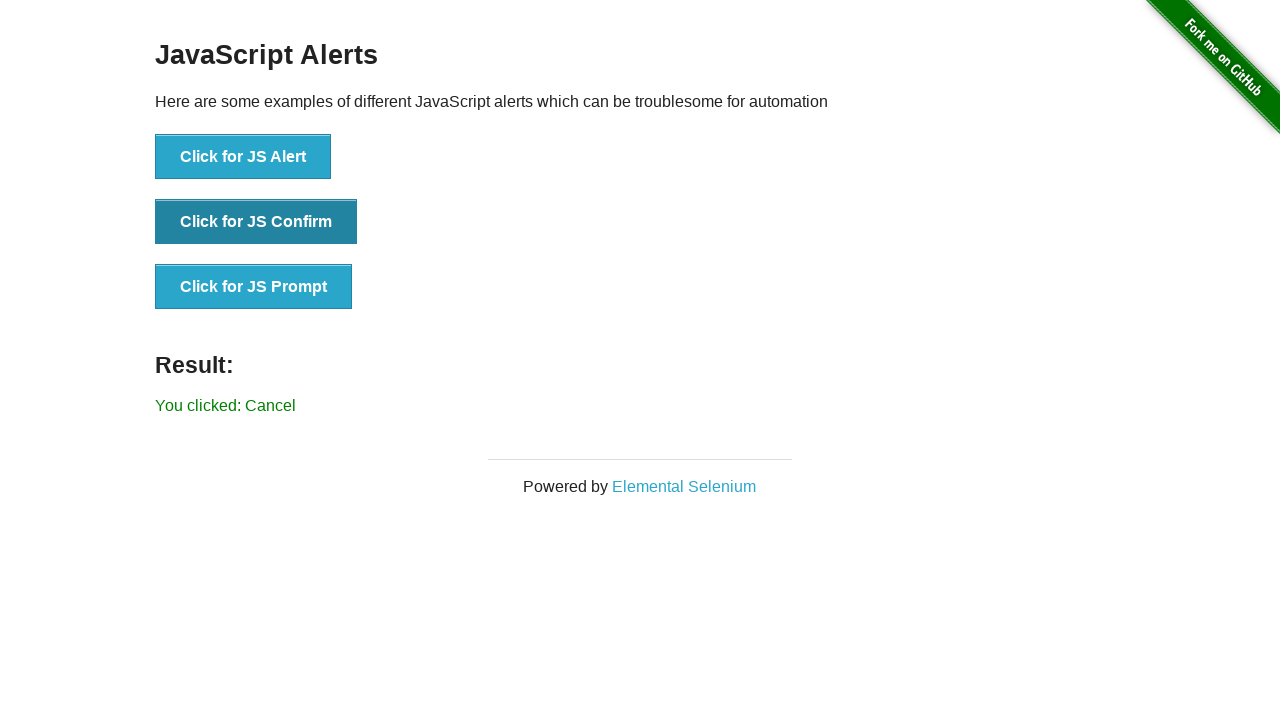